Tests dropdown selection functionality by reading two numbers from the page, calculating their sum, selecting the result from a dropdown menu, and clicking a submit button.

Starting URL: http://suninjuly.github.io/selects1.html

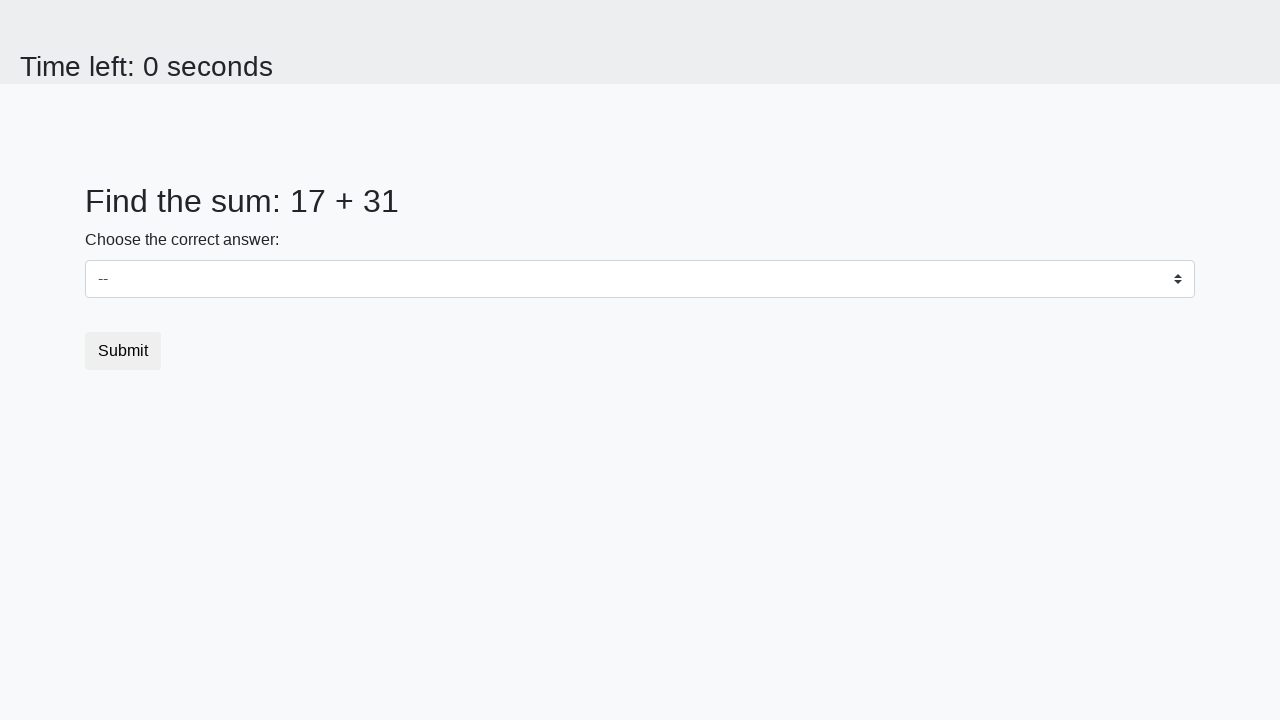

Read first number from page element #num1
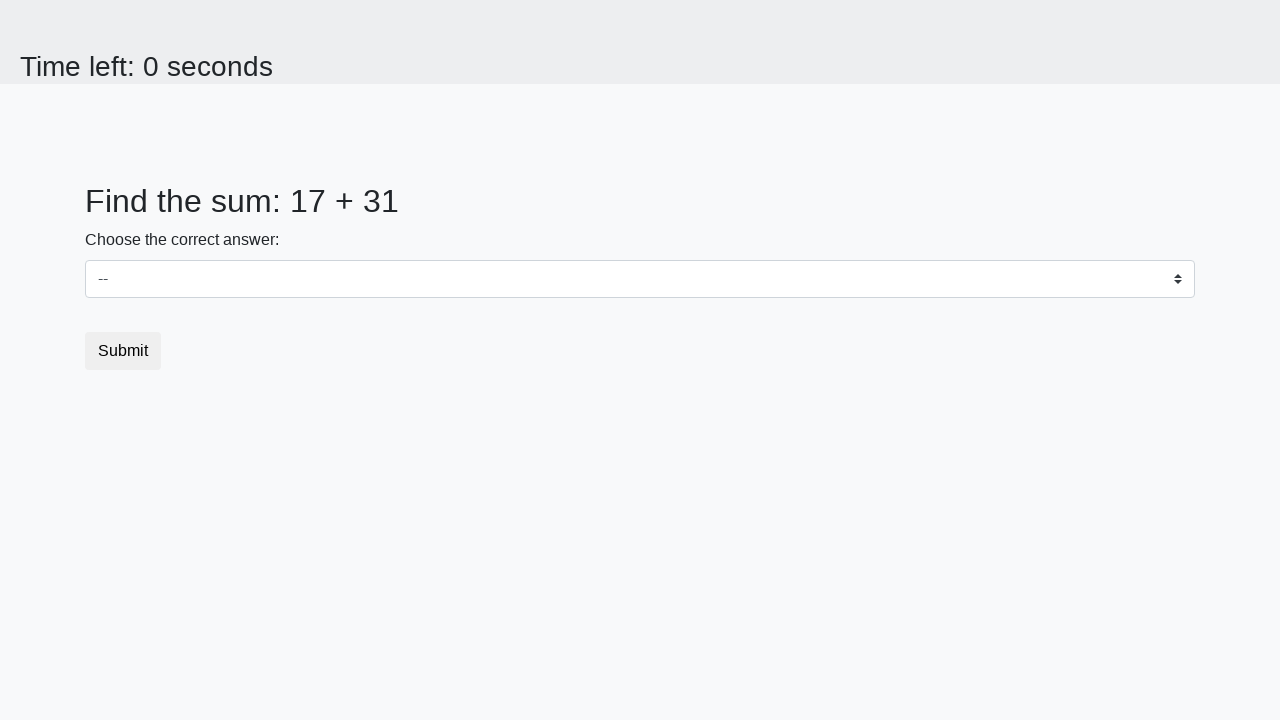

Read second number from page element #num2
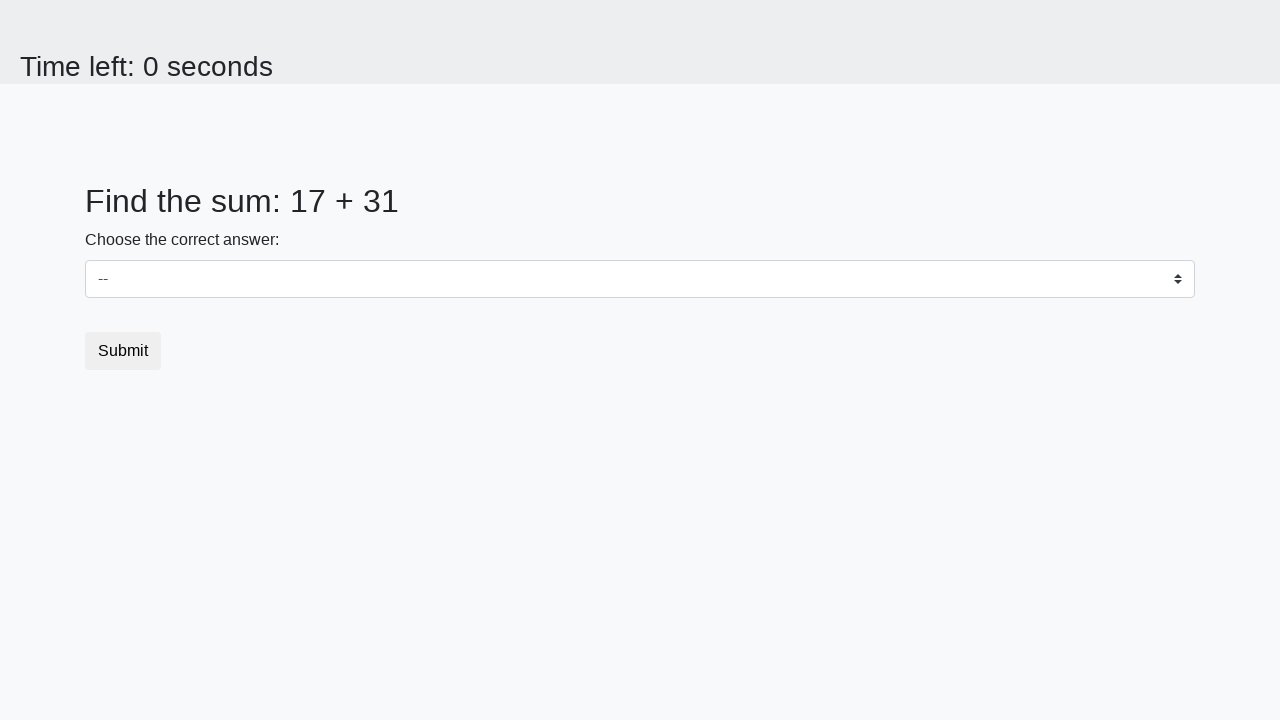

Calculated sum: 17 + 31 = 48
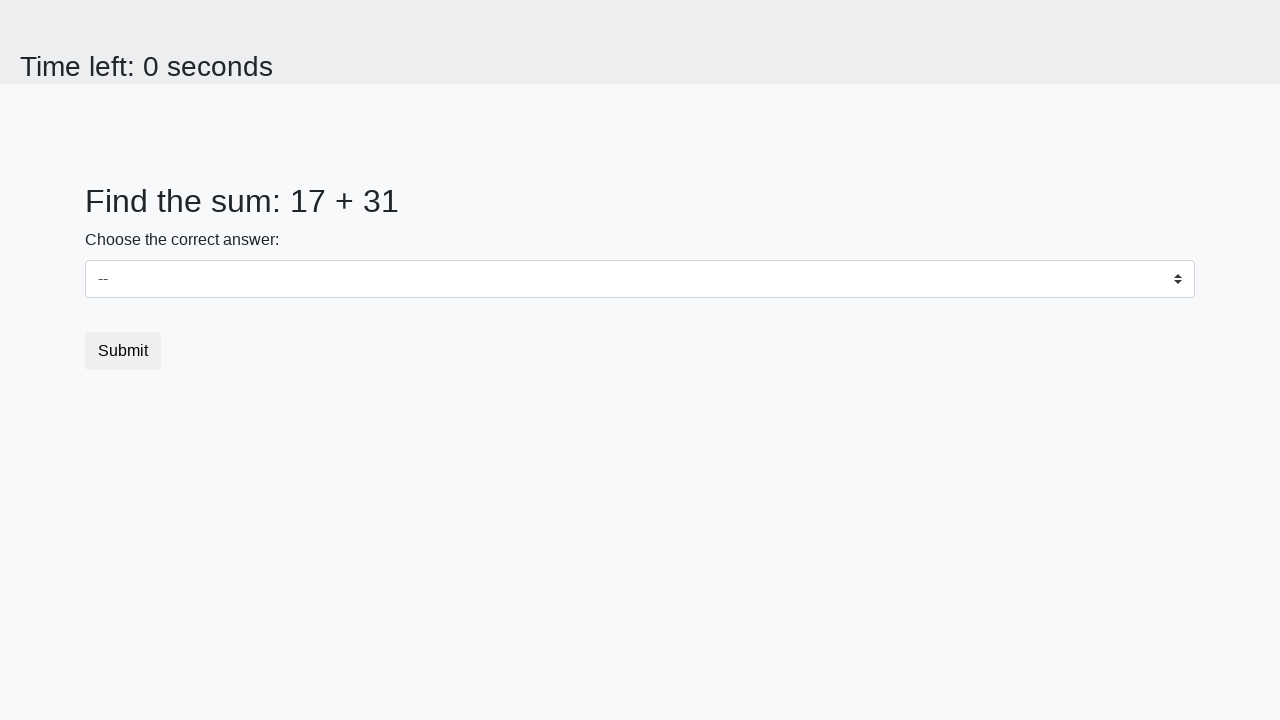

Selected value '48' from dropdown menu on select
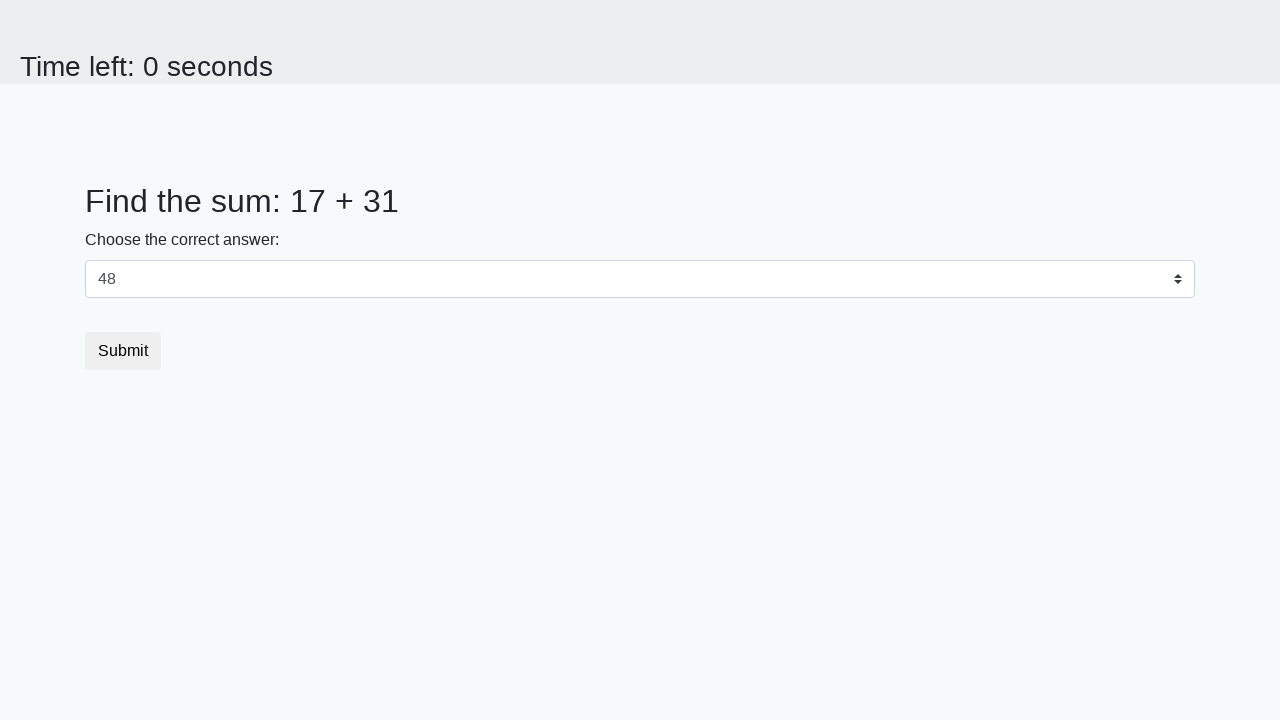

Clicked submit button at (123, 351) on button
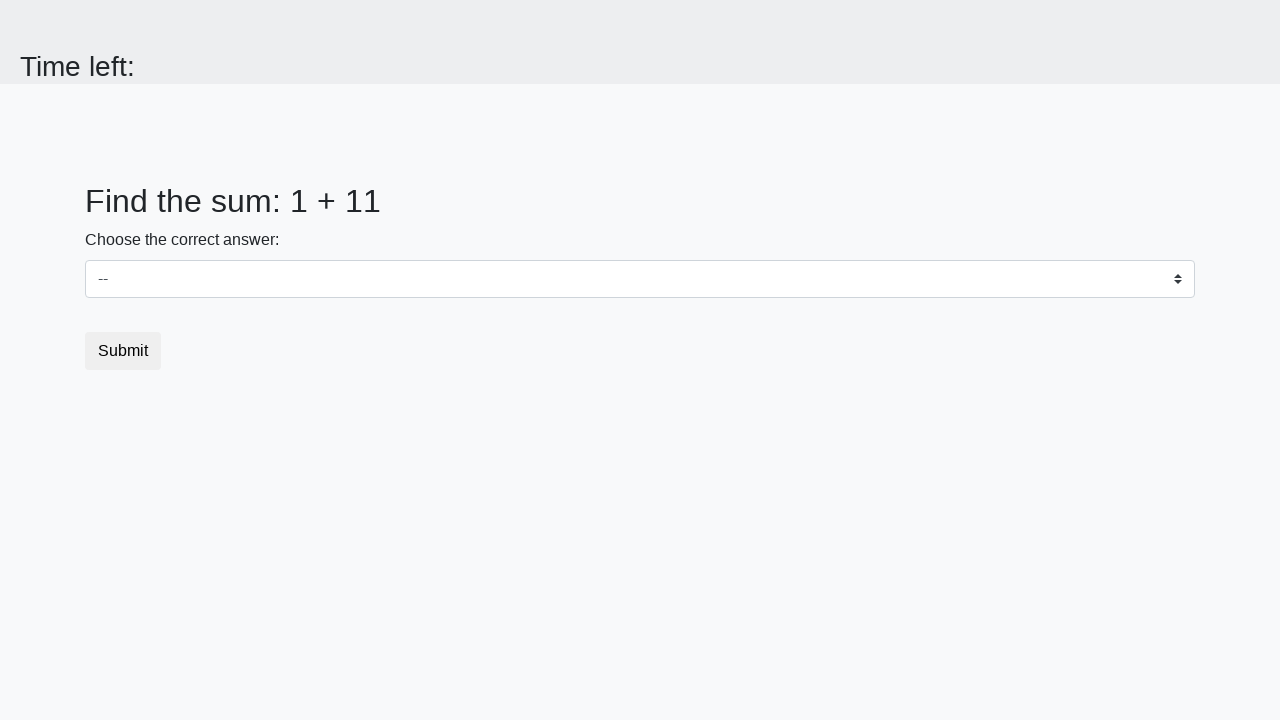

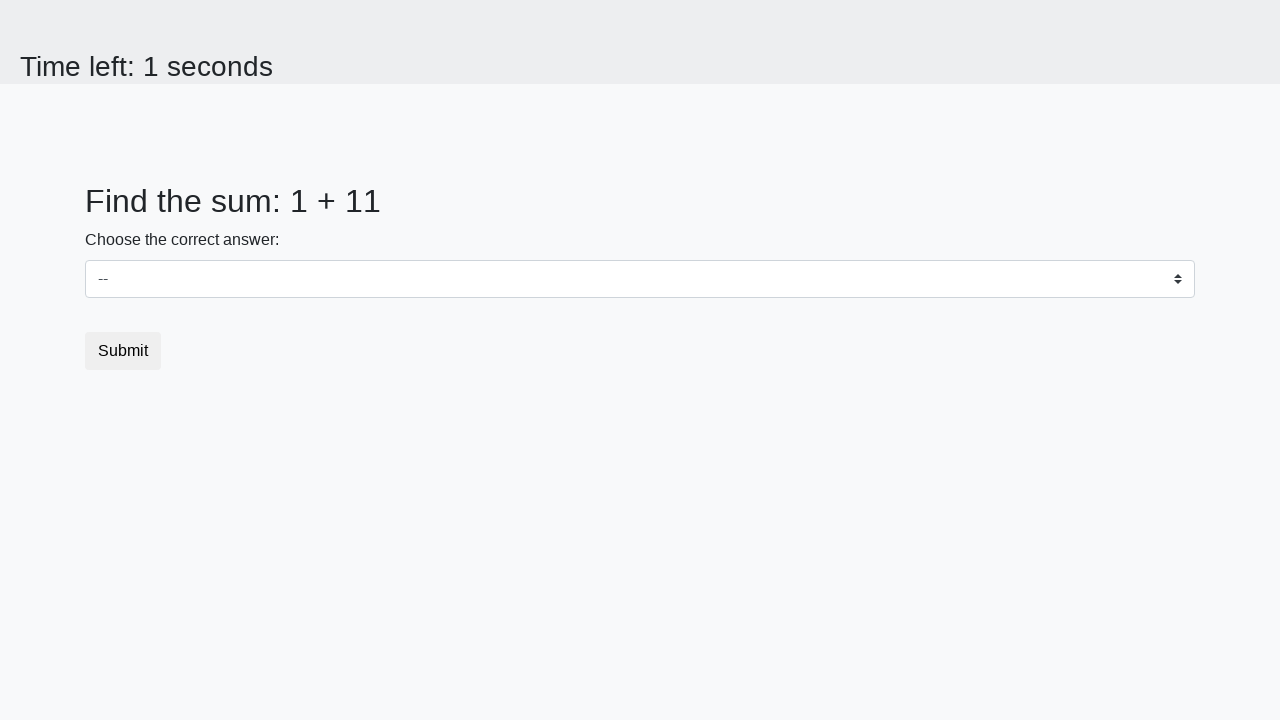